Tests drag and drop functionality by dragging an element from a source location and dropping it onto a target location

Starting URL: https://testautomationpractice.blogspot.com/

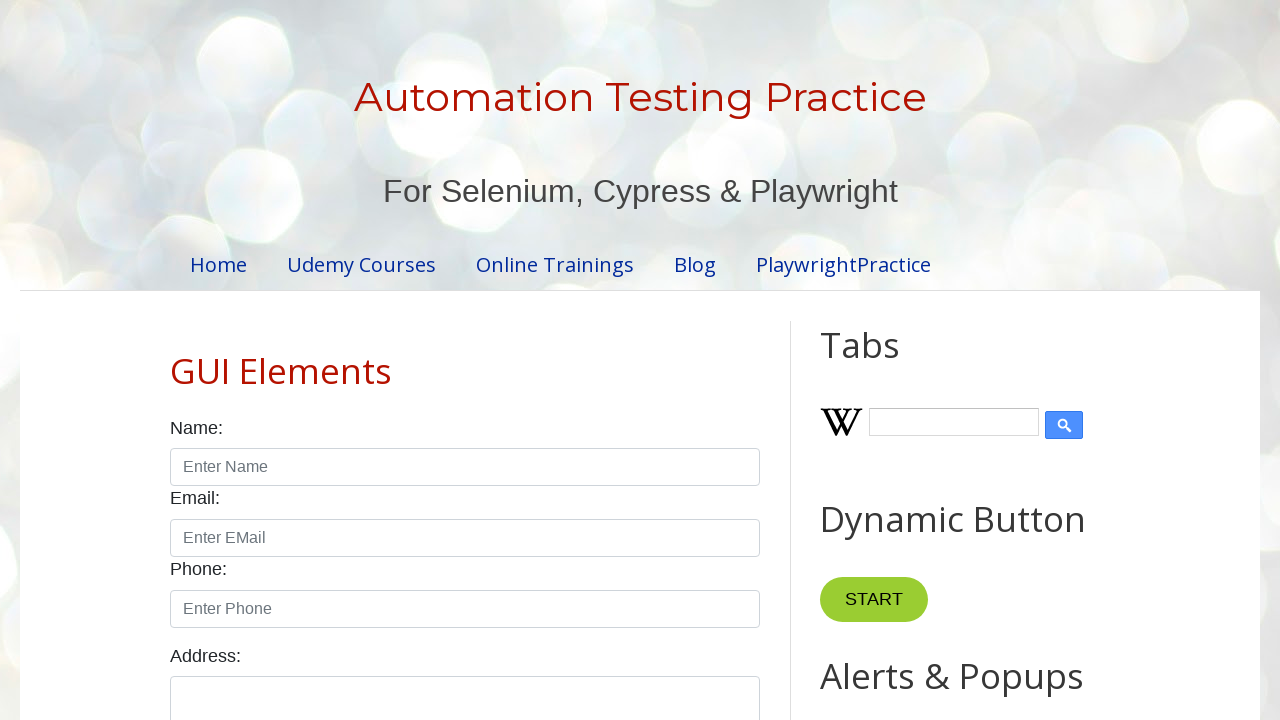

Navigated to test automation practice website
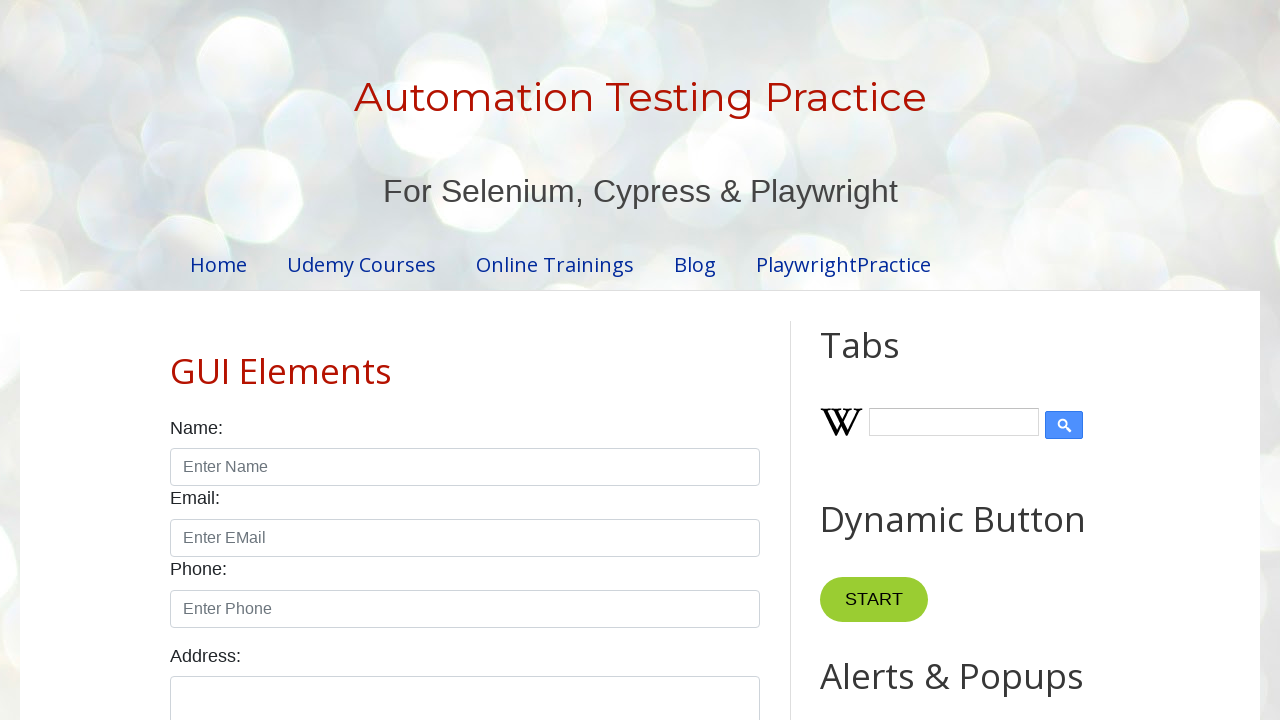

Located draggable source element
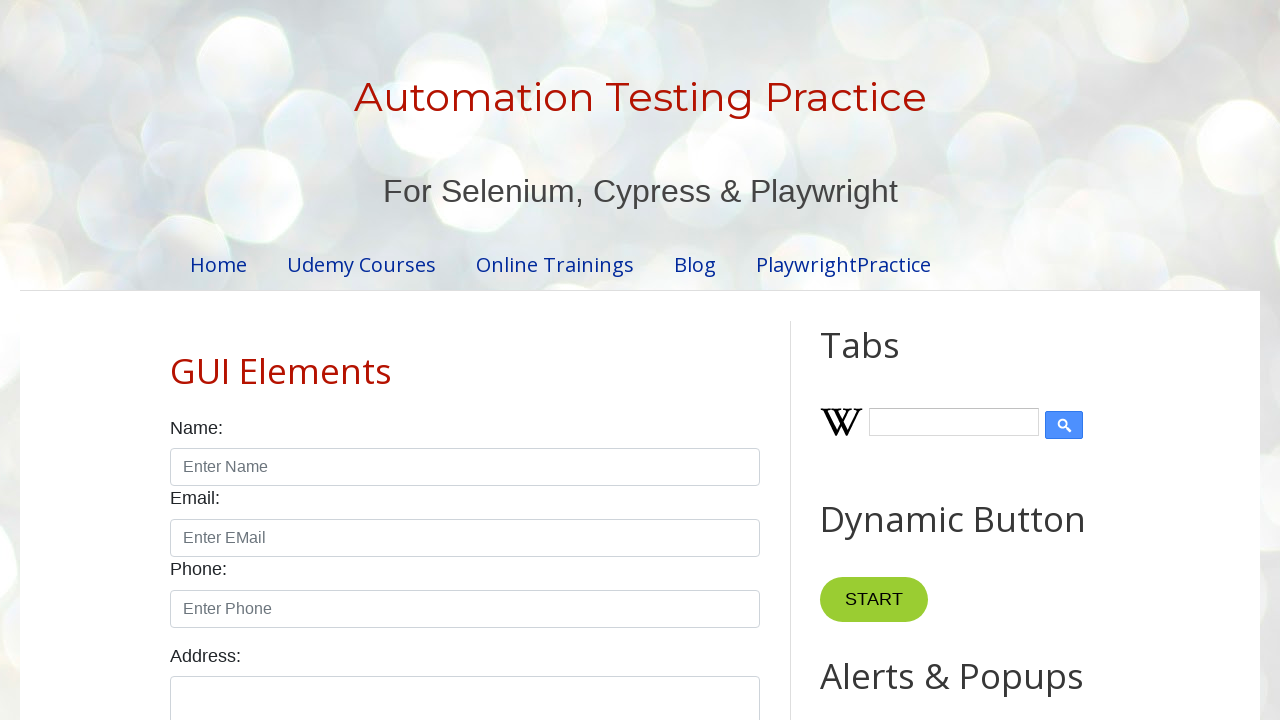

Located droppable target element
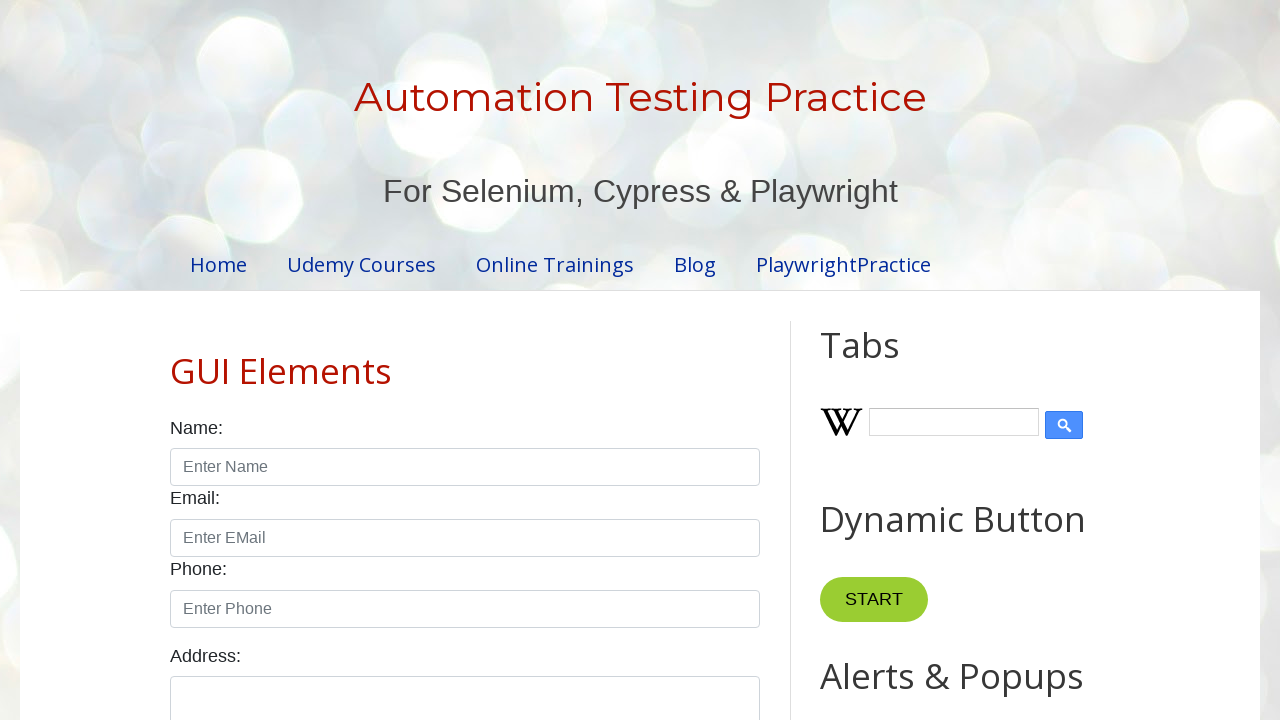

Dragged source element and dropped it onto target element at (1015, 386)
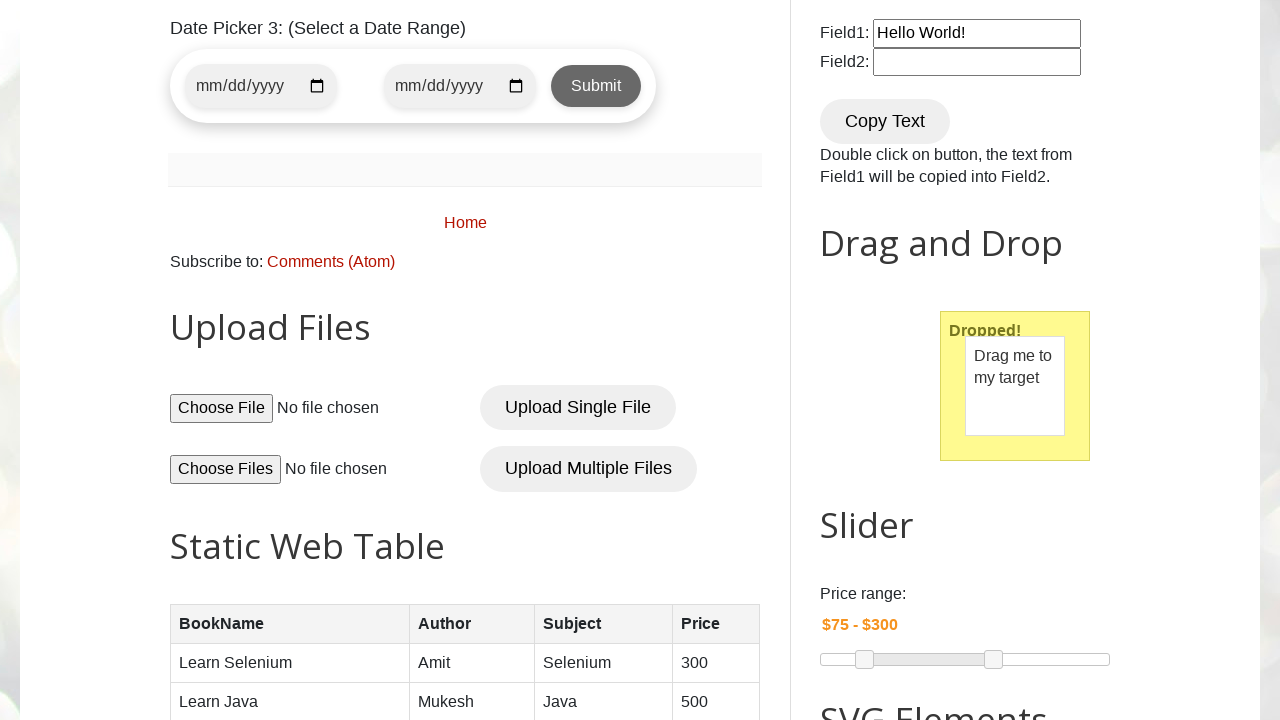

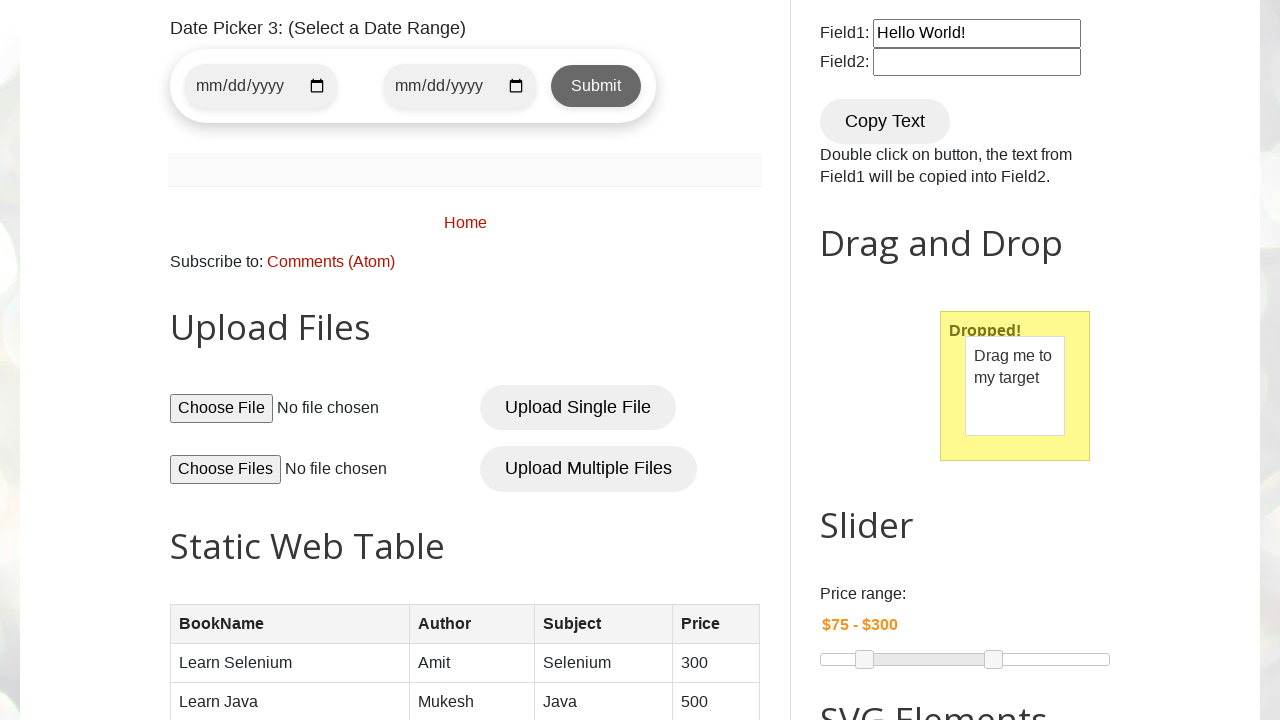